Navigates to the test automation practice blog page. This is an empty test with no actions beyond the initial navigation.

Starting URL: https://testautomationpractice.blogspot.com/

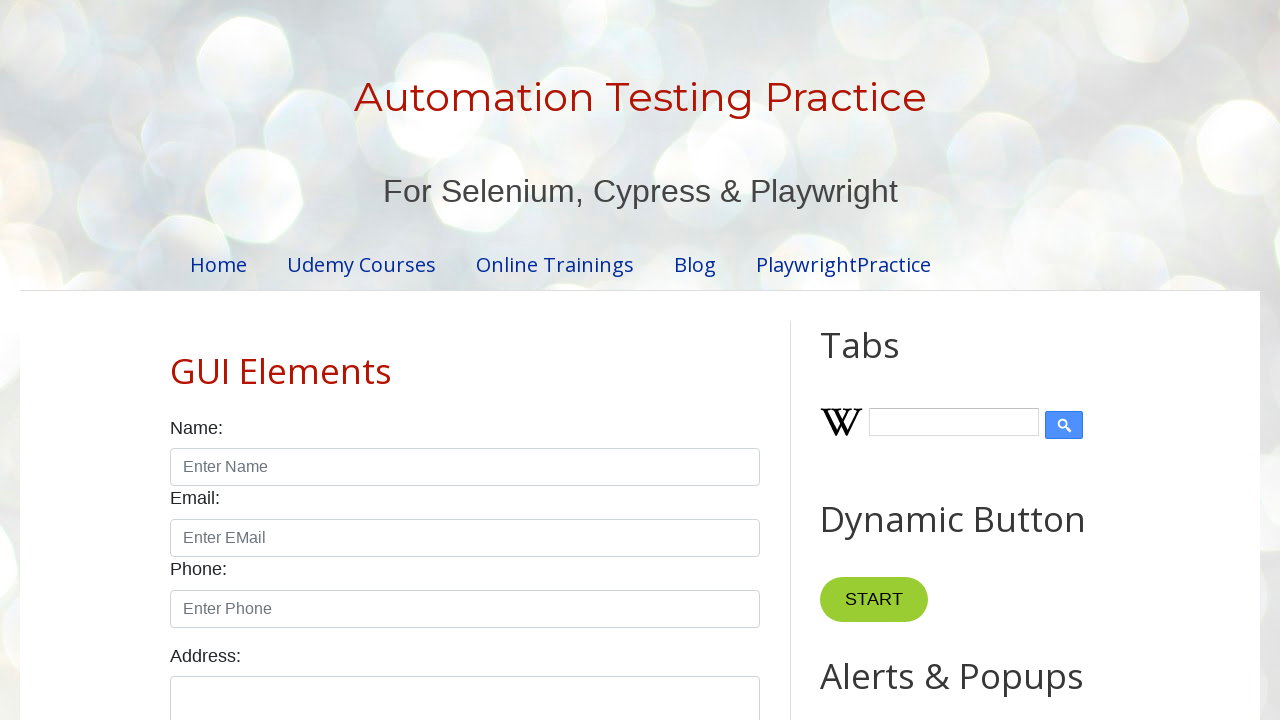

Navigated to test automation practice blog page
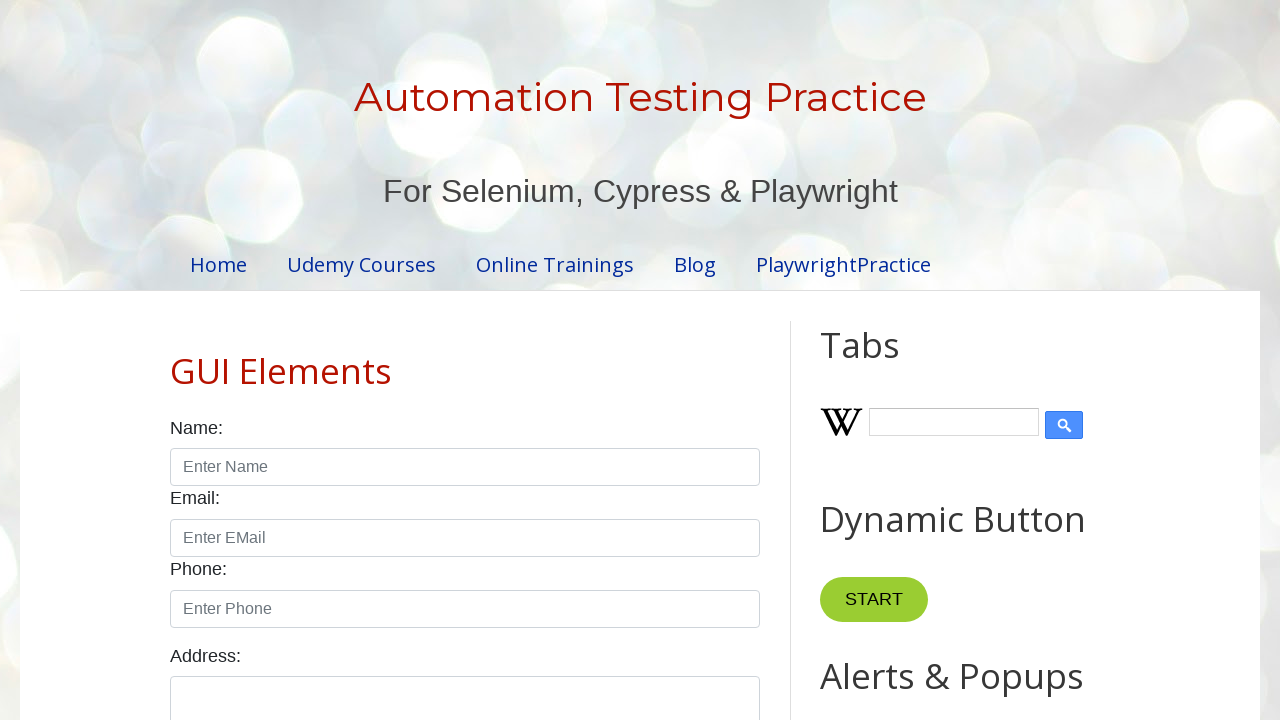

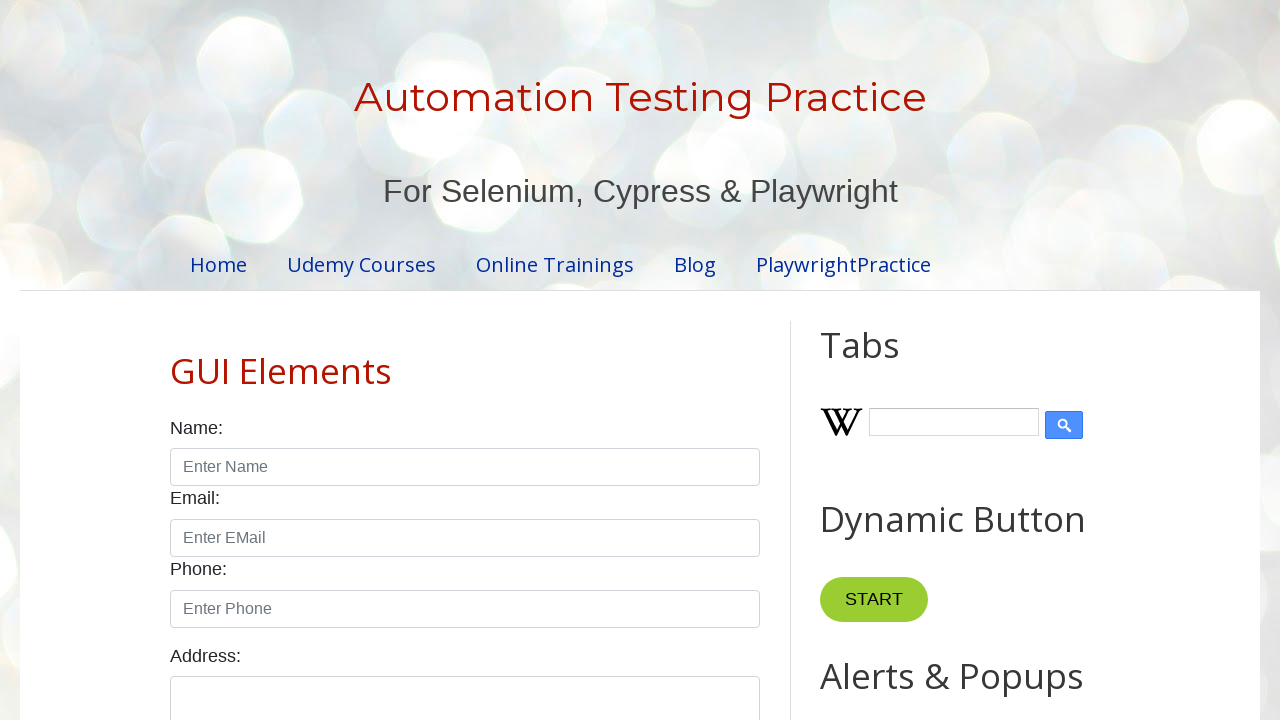